Tests GitHub search functionality by searching for "selenide" repository, clicking on the first result, and verifying the repository author name is displayed correctly.

Starting URL: https://github.com

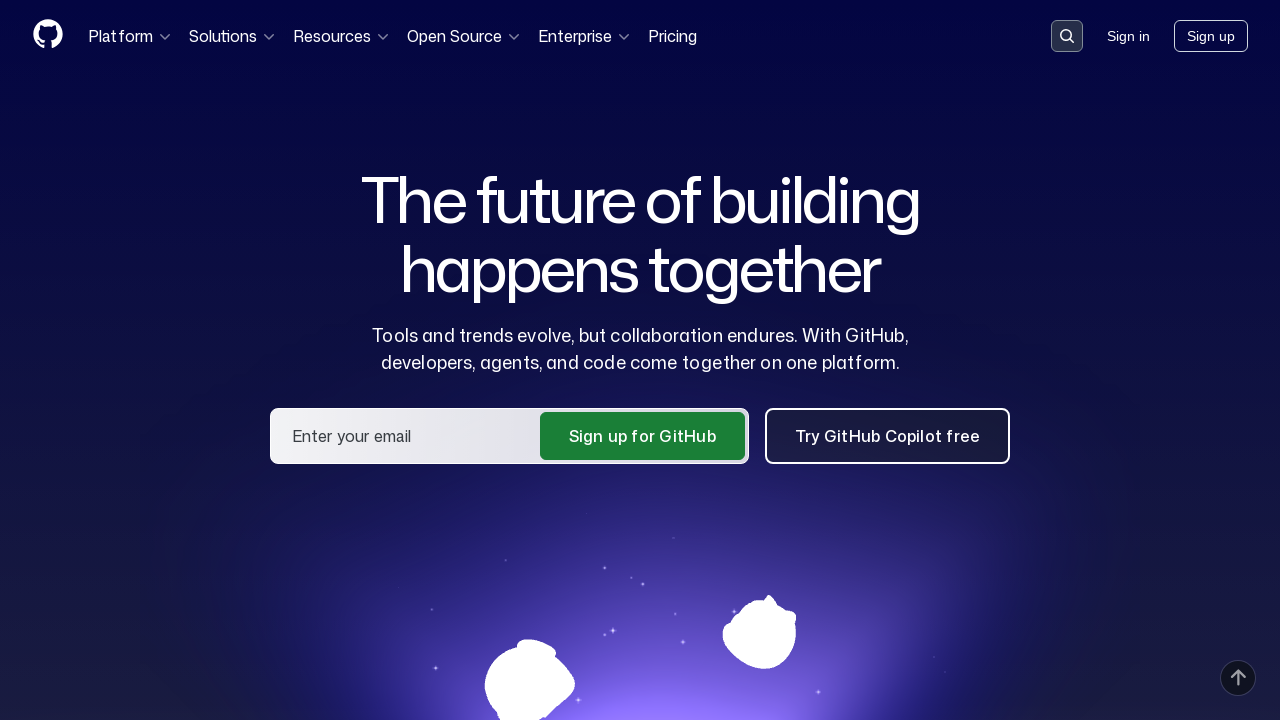

Clicked search placeholder to open search at (1067, 36) on .placeholder:has-text('Search or jump to...')
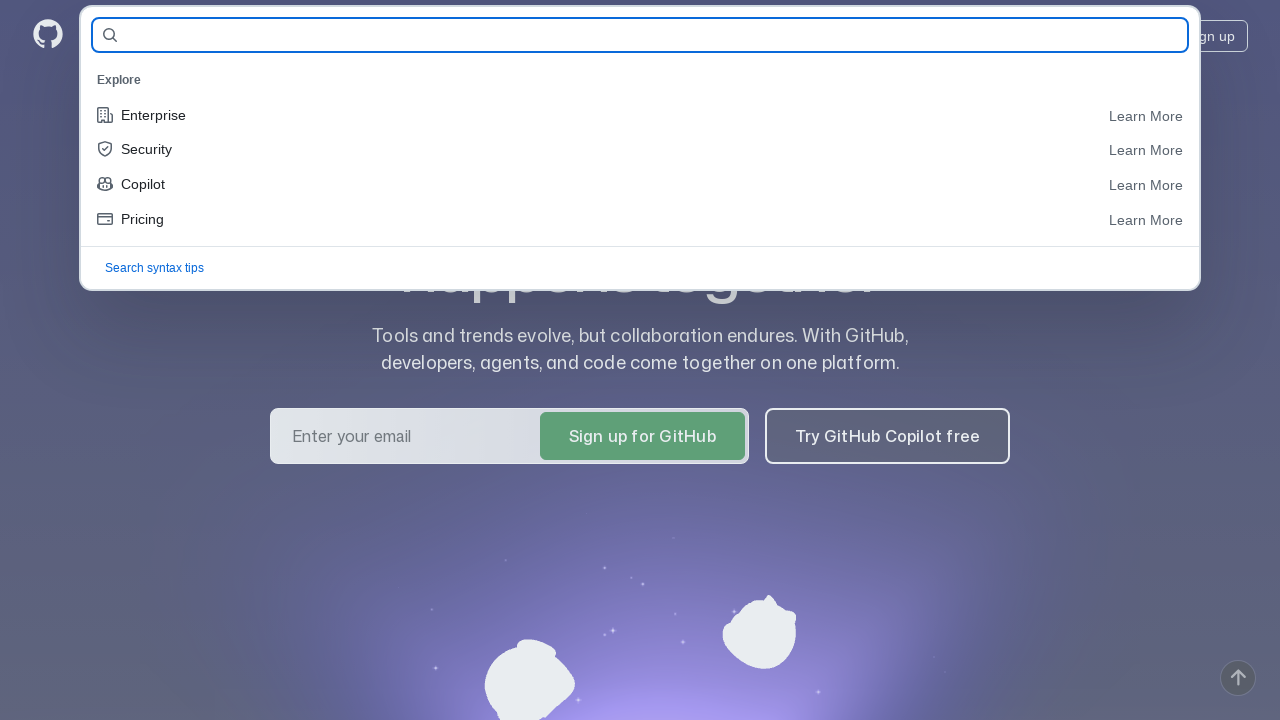

Filled search field with 'selenide' on #query-builder-test
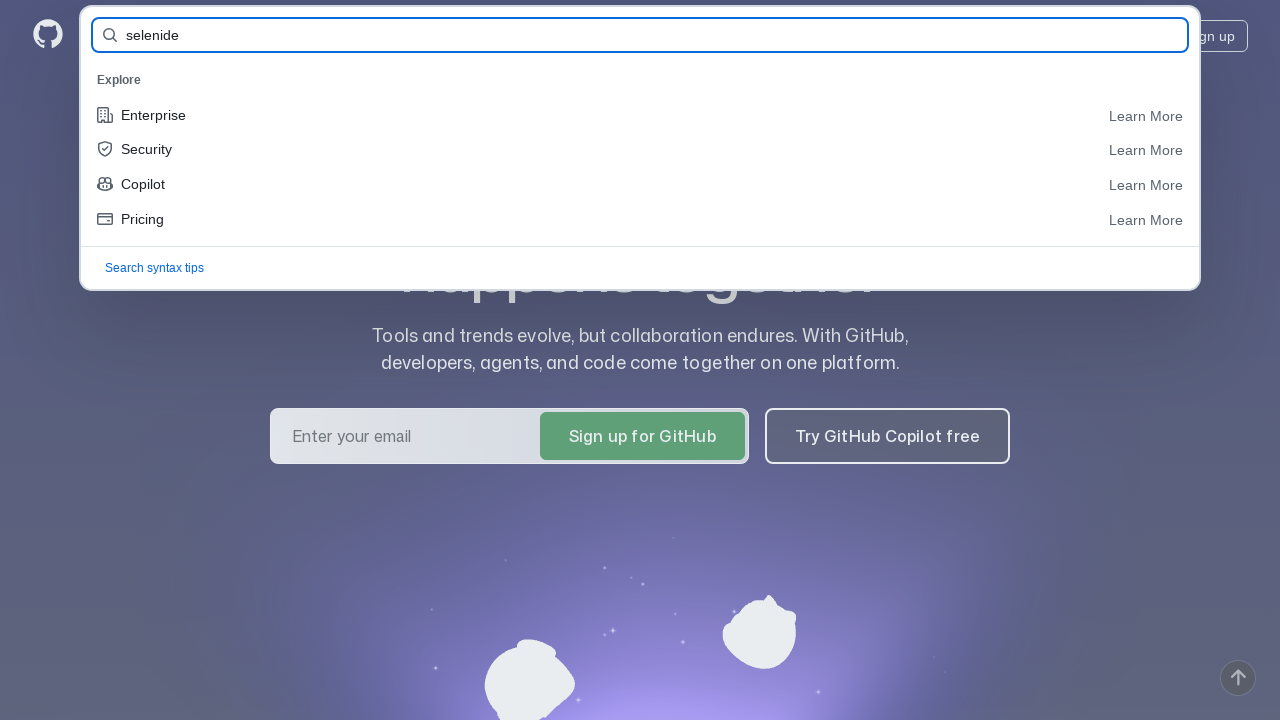

Pressed Enter to submit search query on #query-builder-test
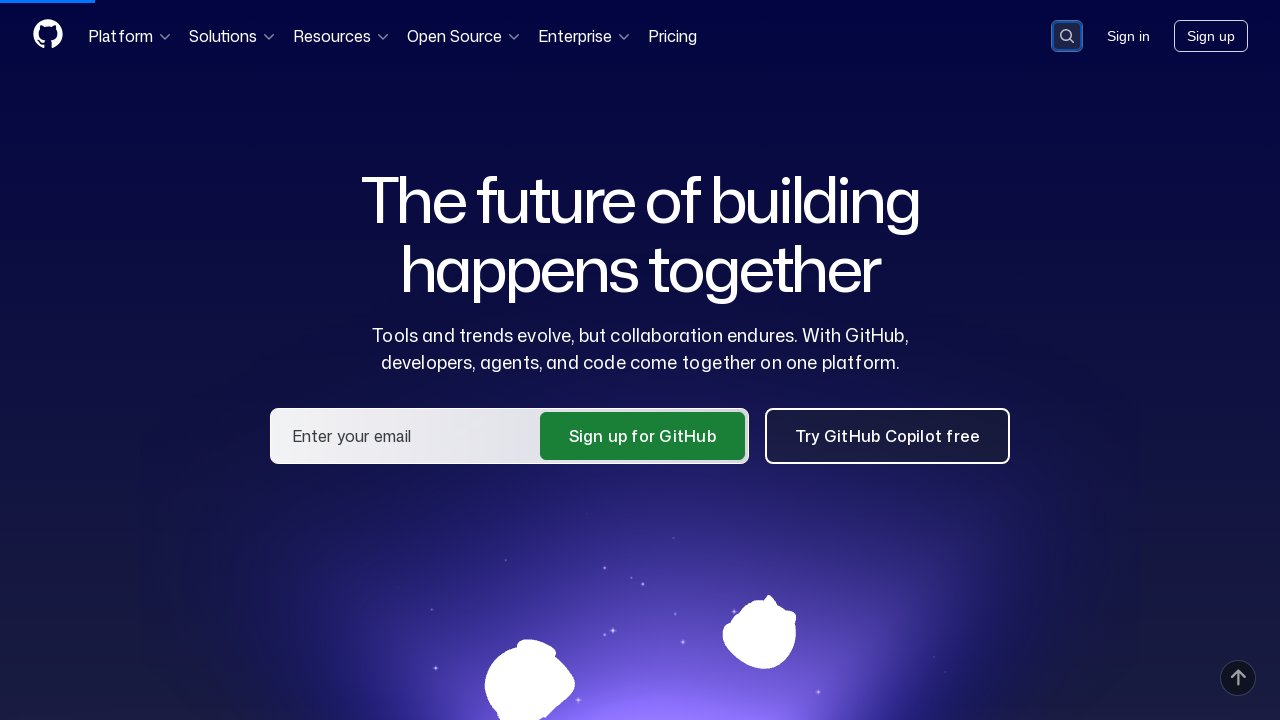

Search results loaded
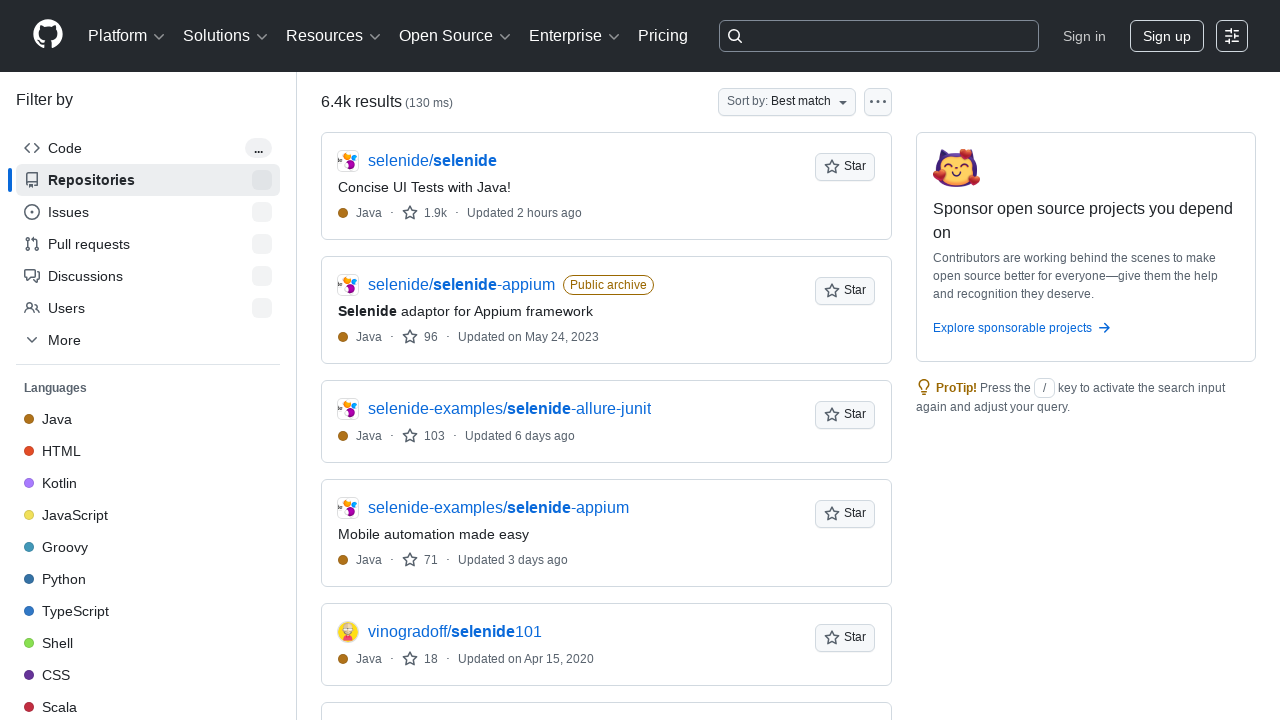

Clicked on the first repository result at (432, 161) on [data-testid='results-list'] >> nth=0 >> a
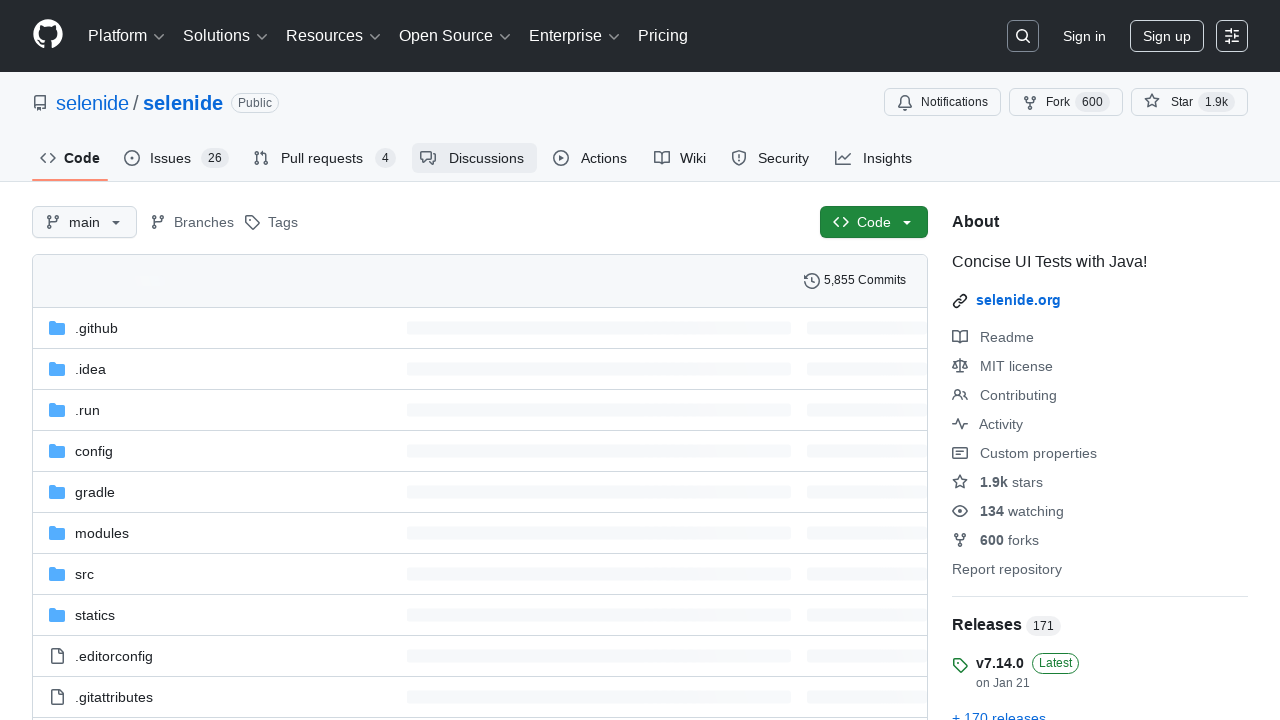

Repository author element loaded
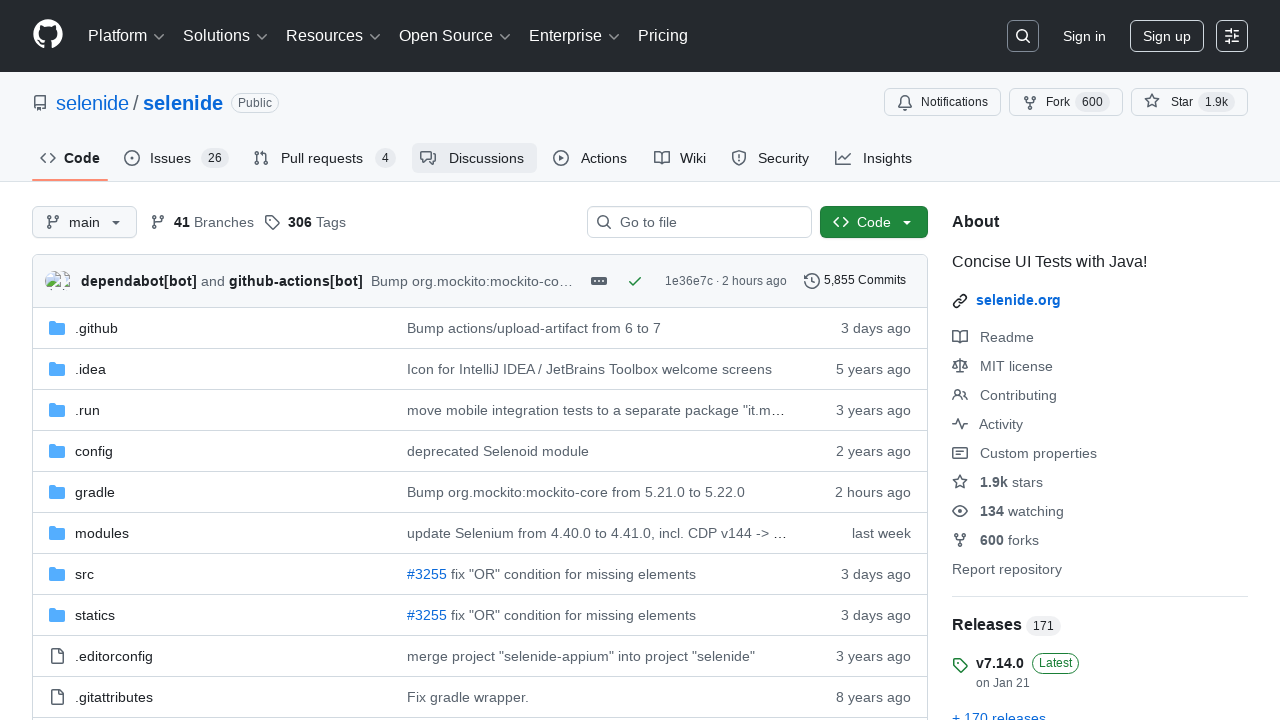

Verified 'selenide' is present in repository author name
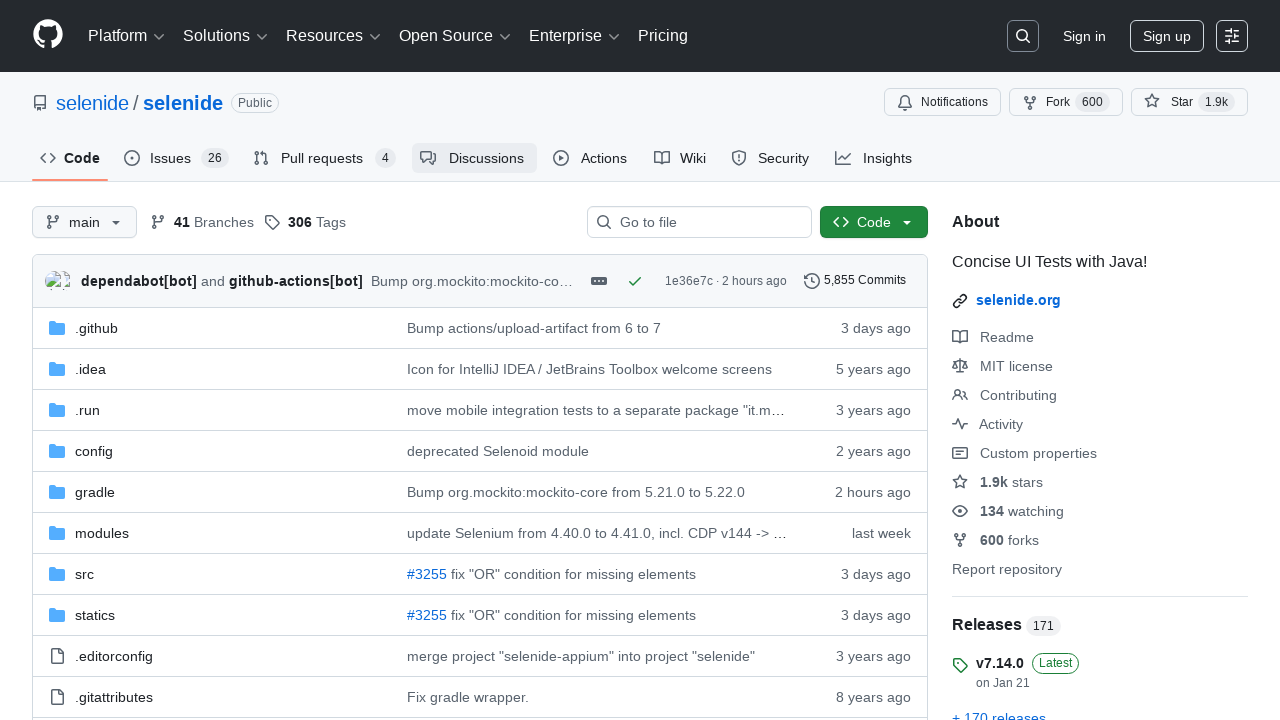

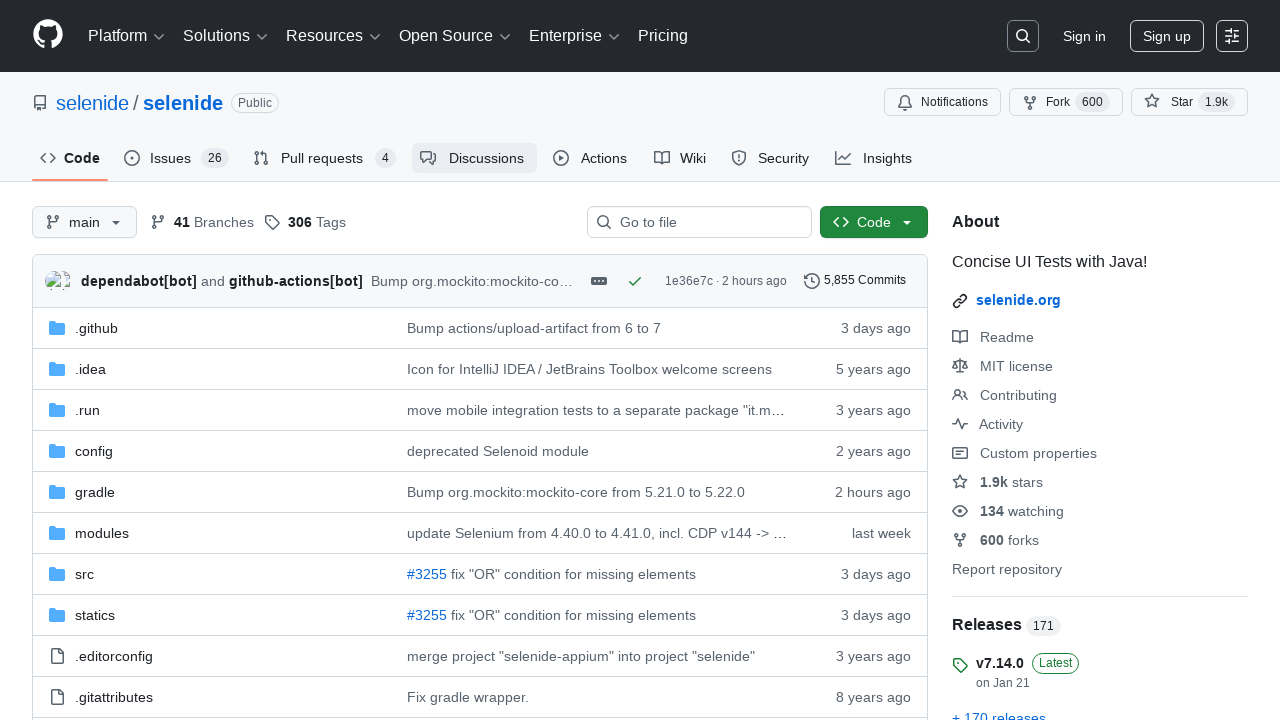